Tests a simple form page by verifying page elements, checking form field attributes, and filling in the first name field

Starting URL: https://v1.training-support.net/selenium/simple-form

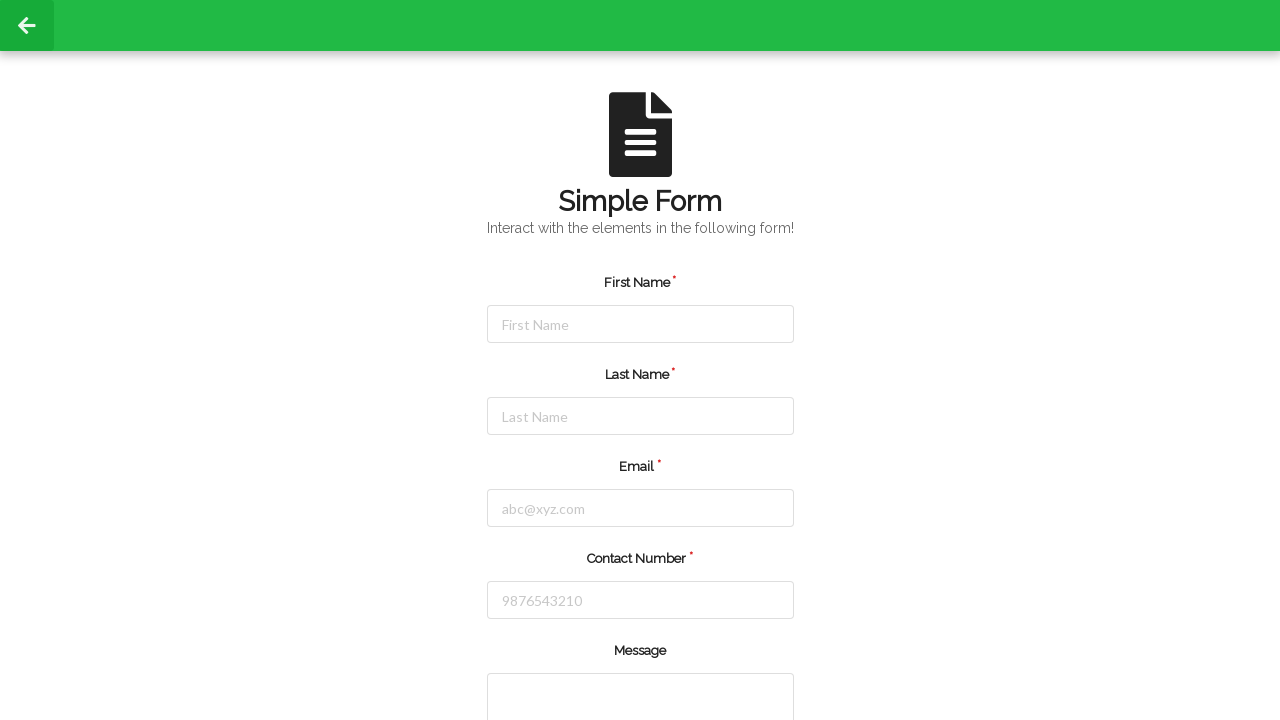

Verified URL contains 'selenium'
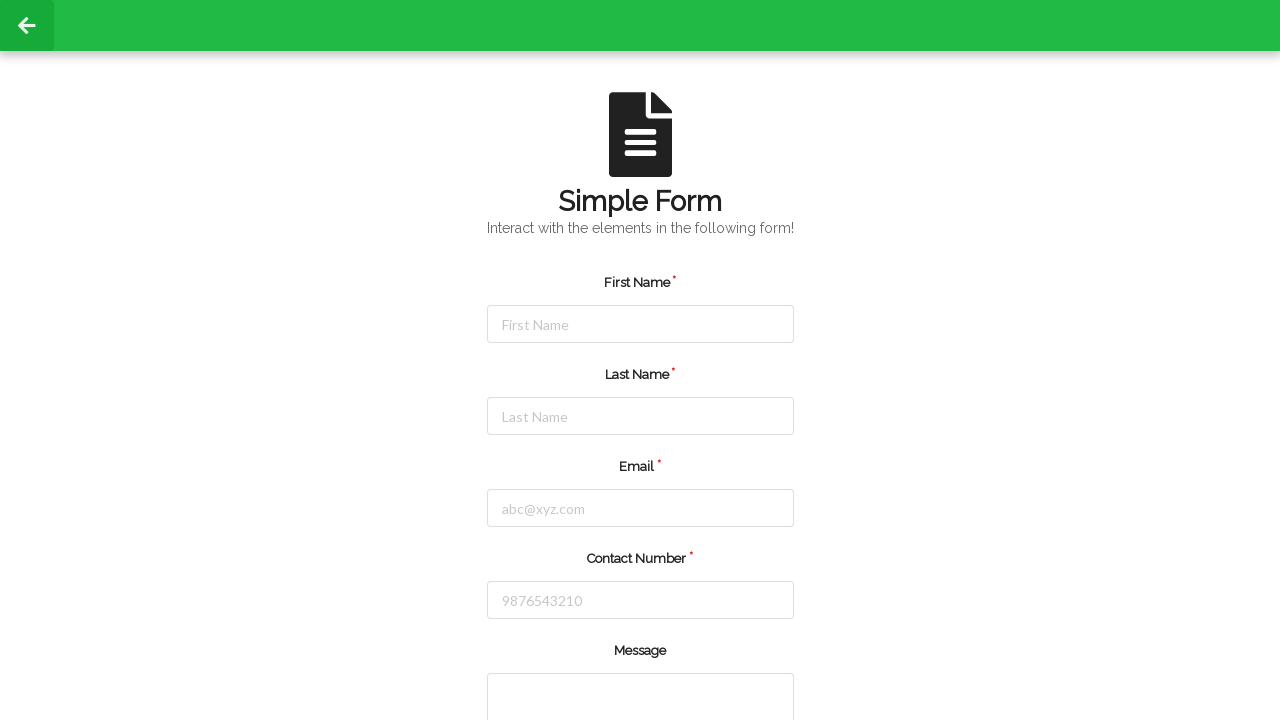

Waited for 'Simple Form' text to be visible
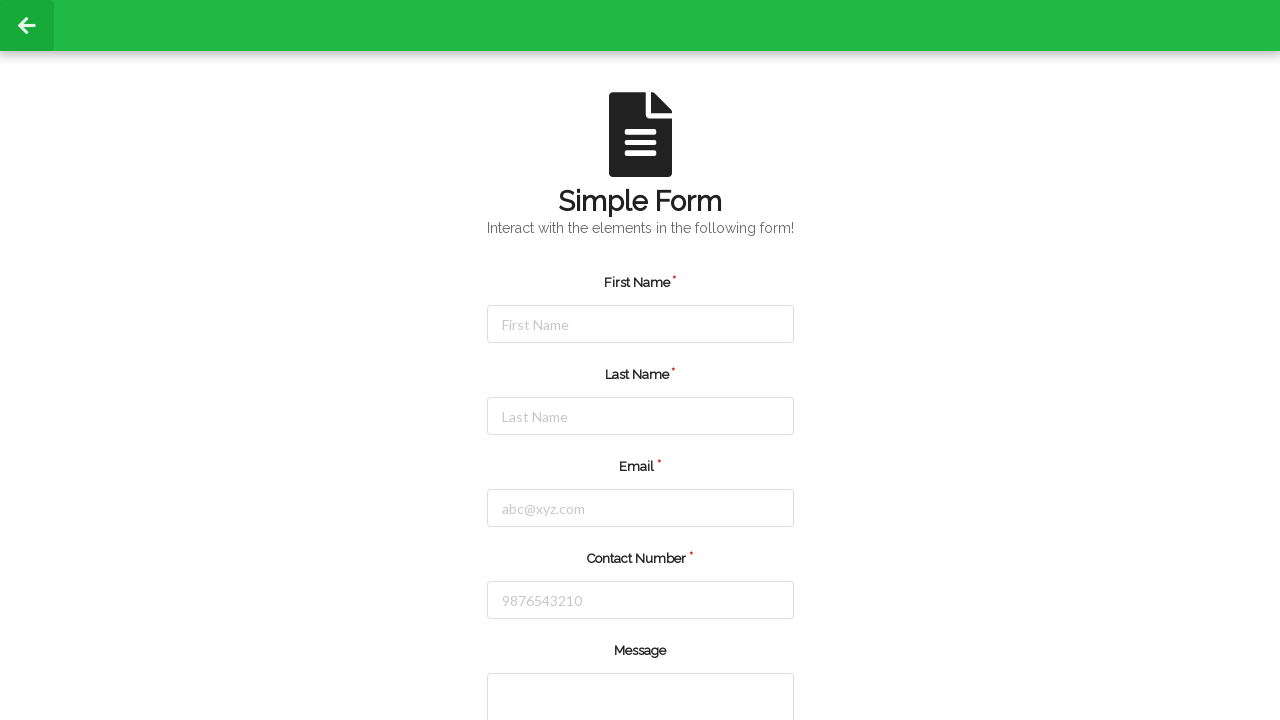

Located firstName input field
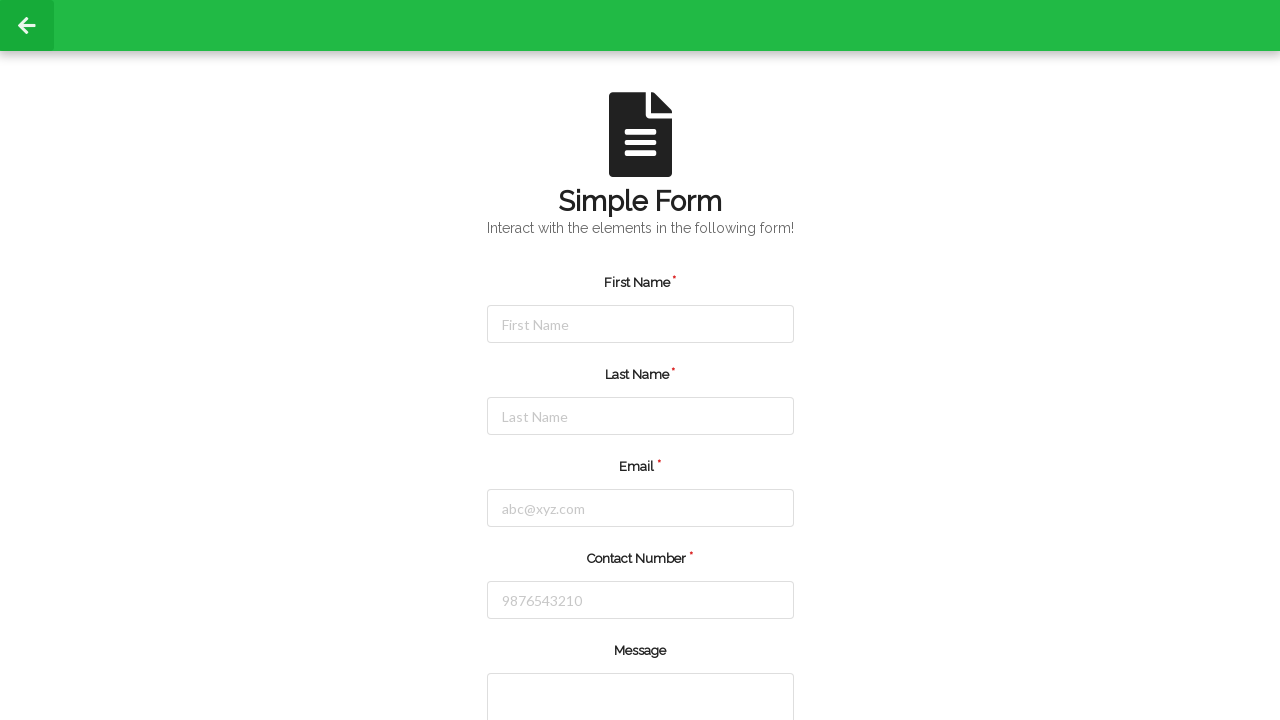

Verified firstName field has placeholder 'First Name'
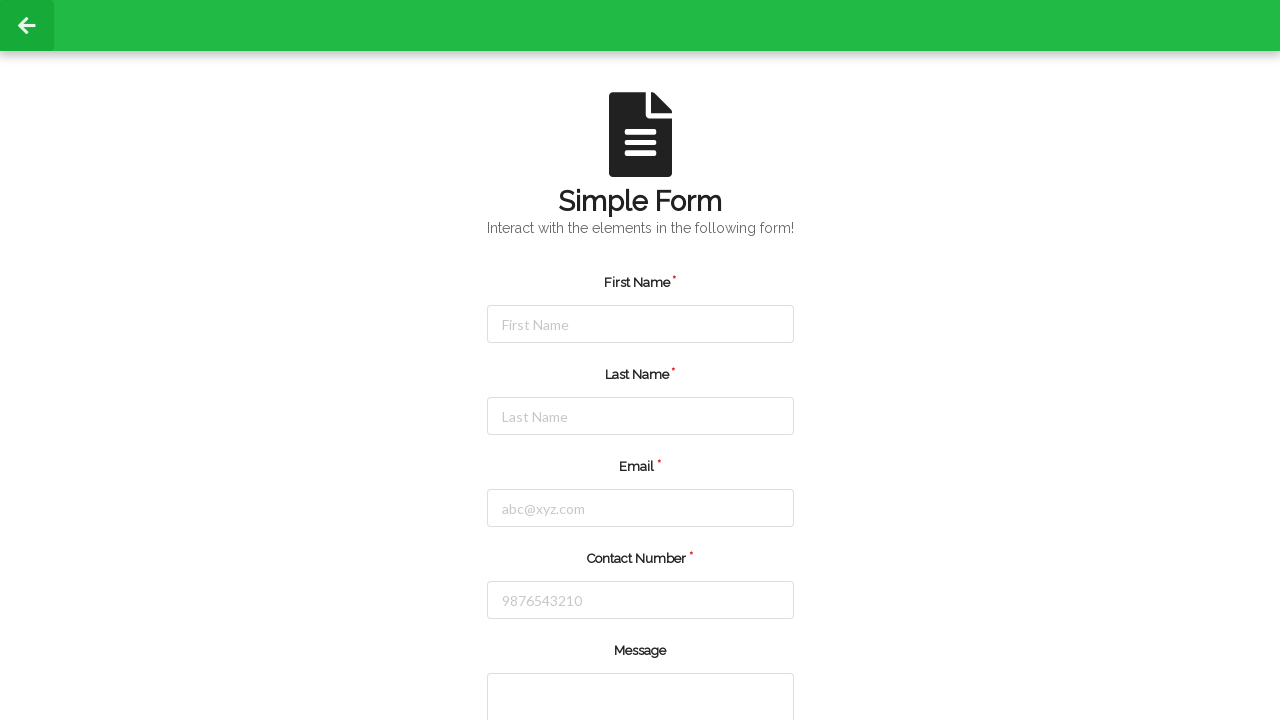

Filled firstName field with 'Shahid' on #firstName
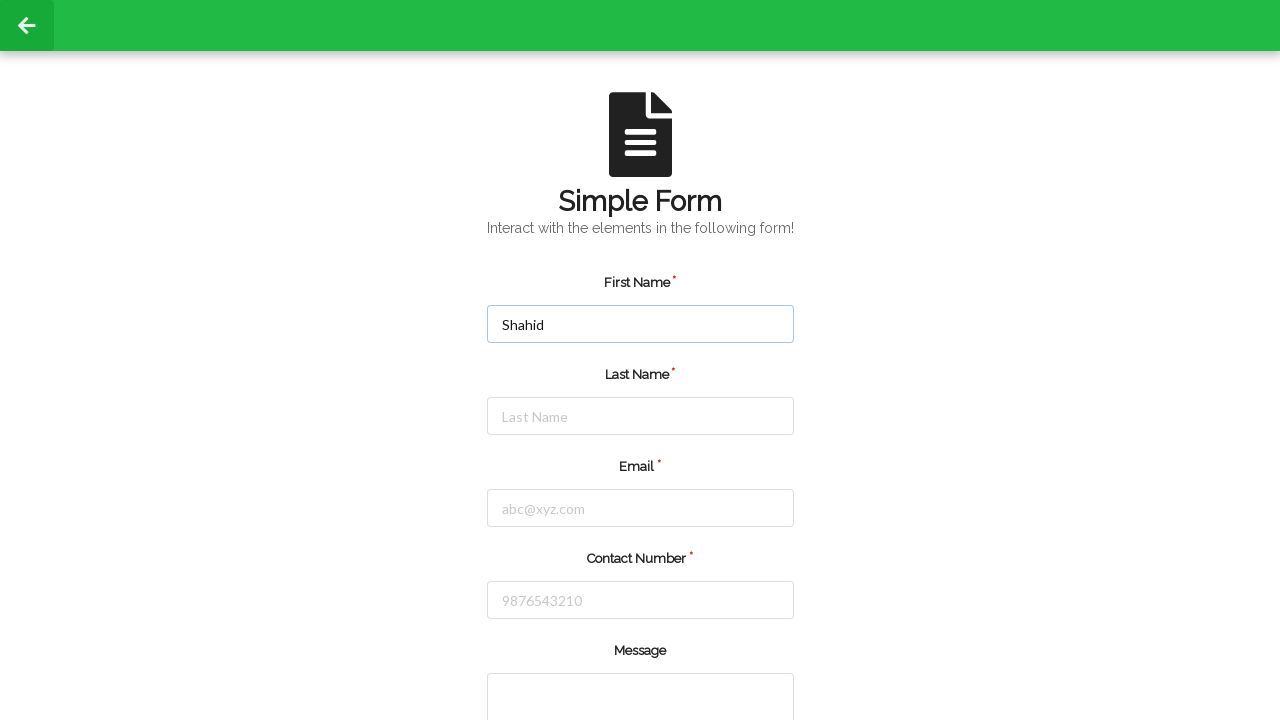

Verified firstName field value is 'Shahid'
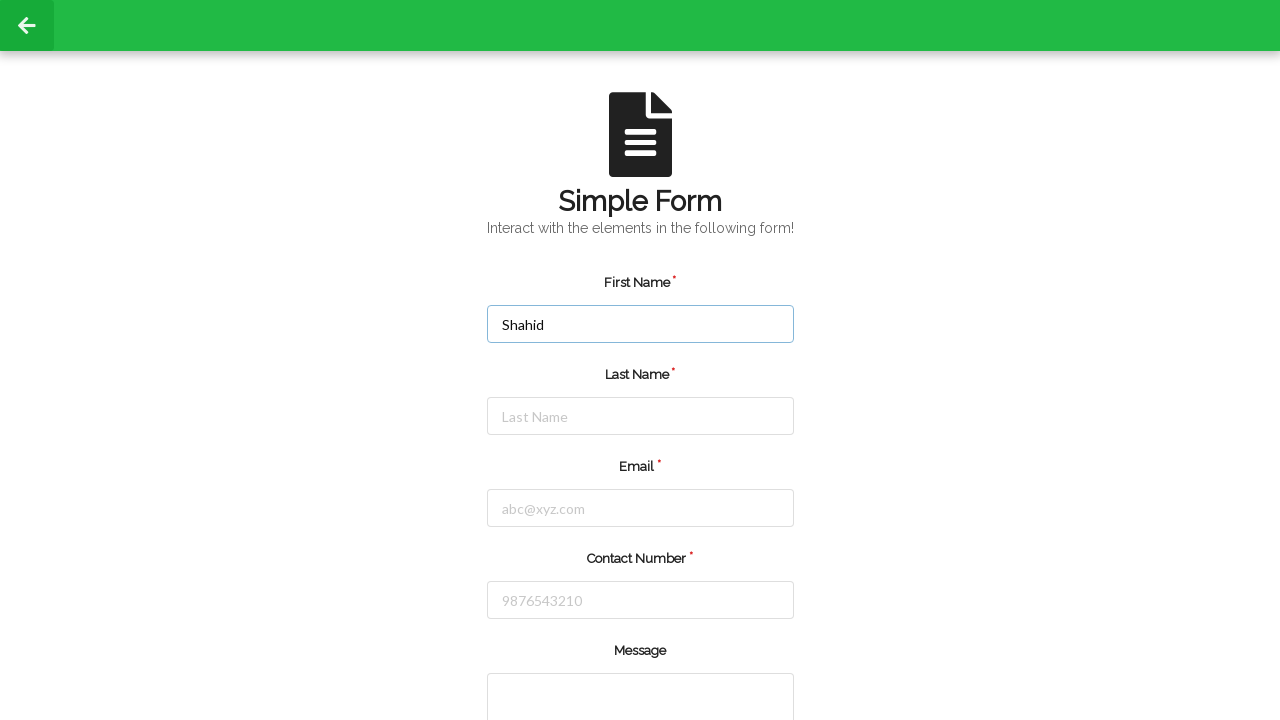

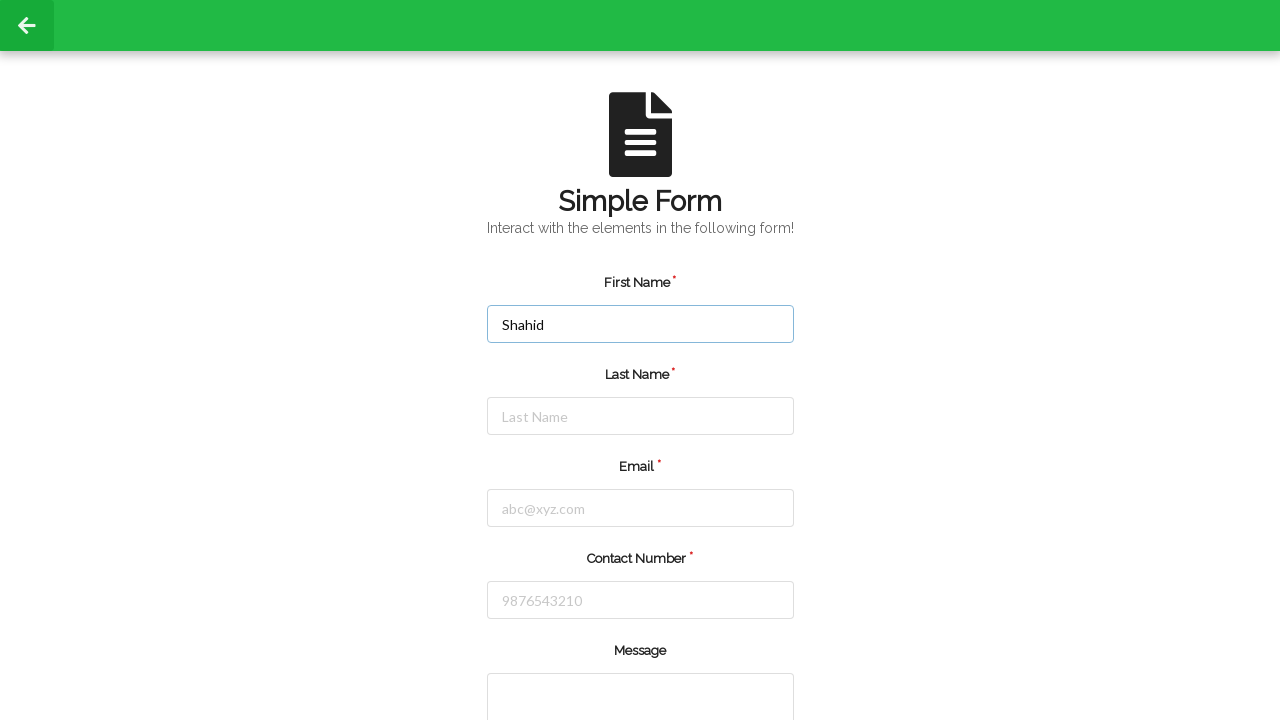